Navigates to GoDaddy homepage and verifies the page loads correctly.

Starting URL: https://www.godaddy.com/

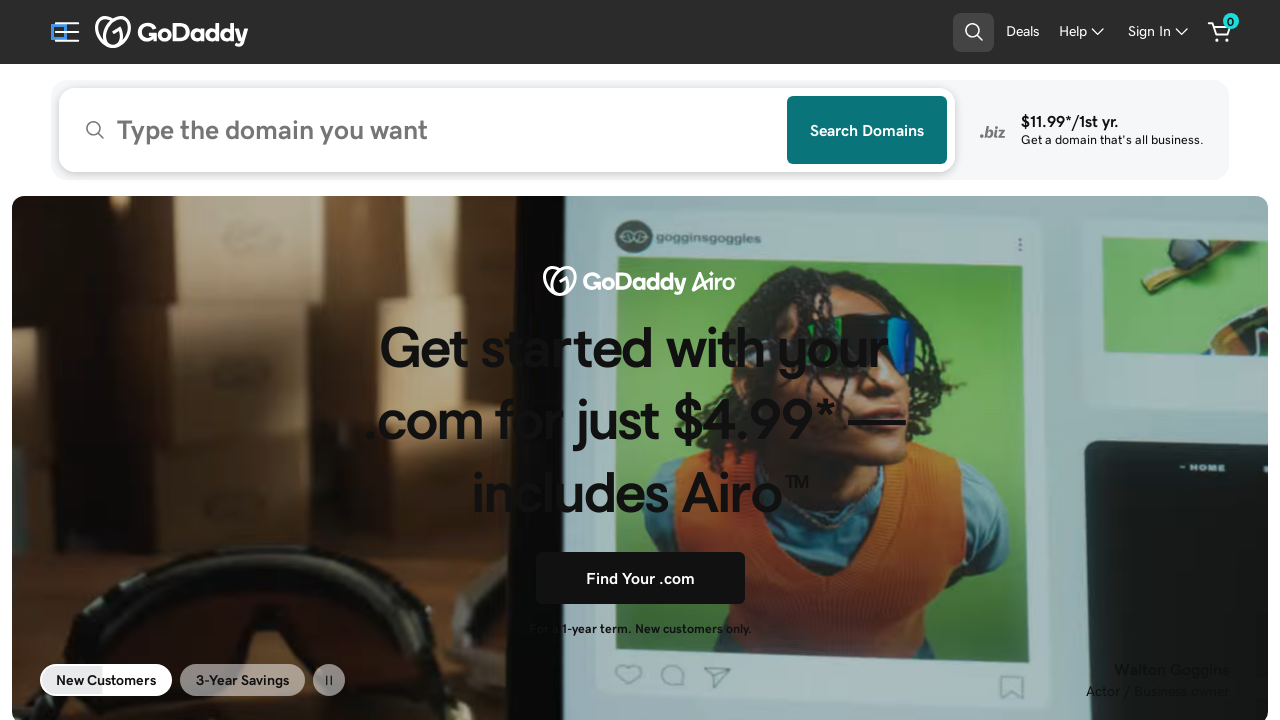

Page DOM content loaded
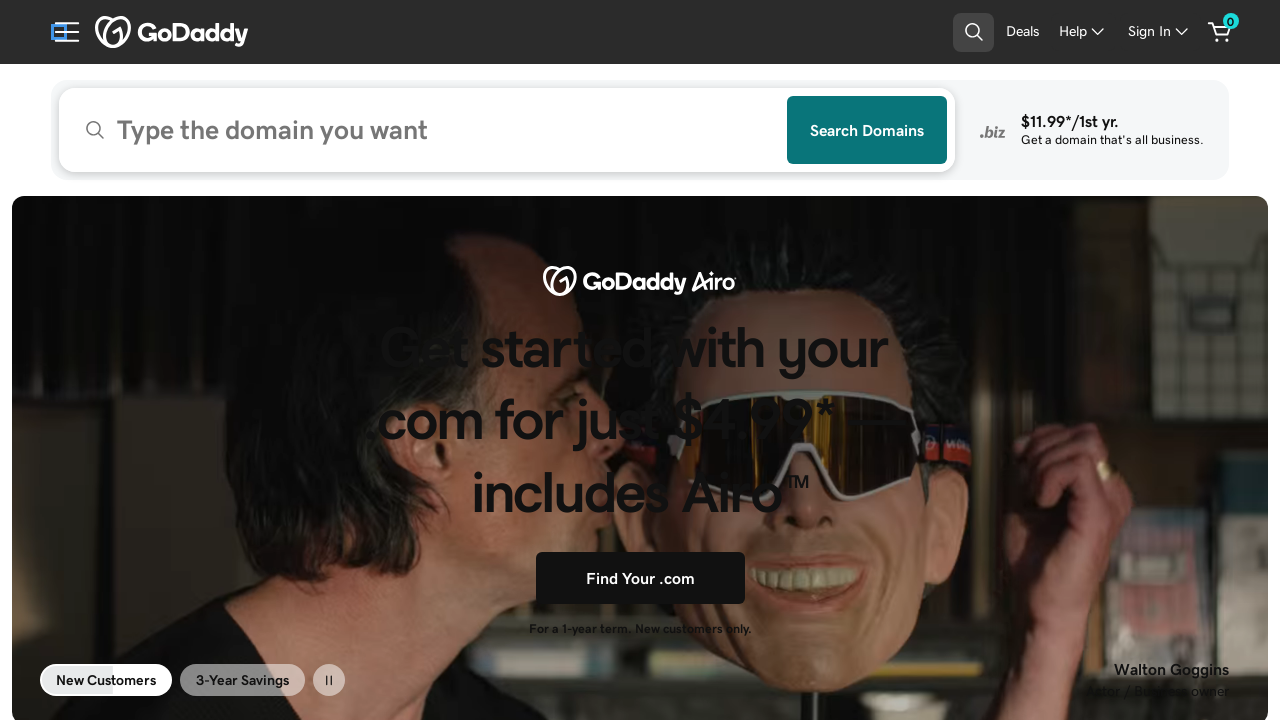

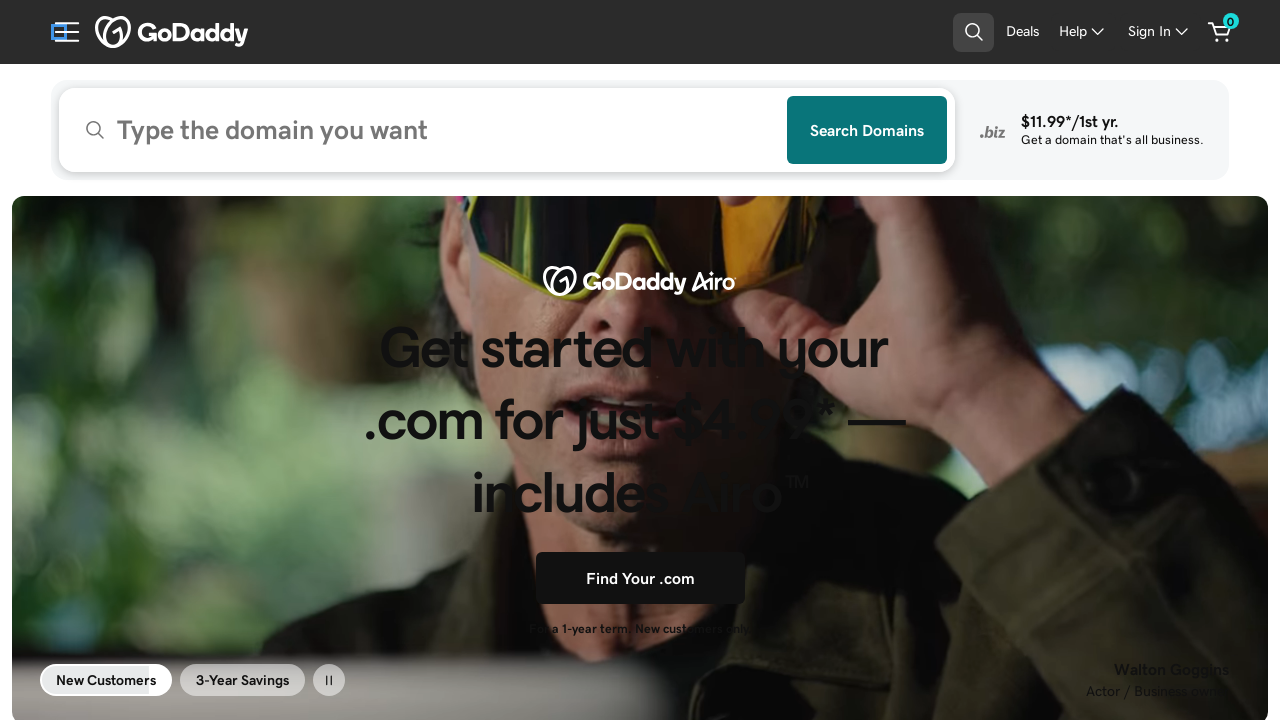